Tests that whitespace is trimmed from edited todo text.

Starting URL: https://demo.playwright.dev/todomvc

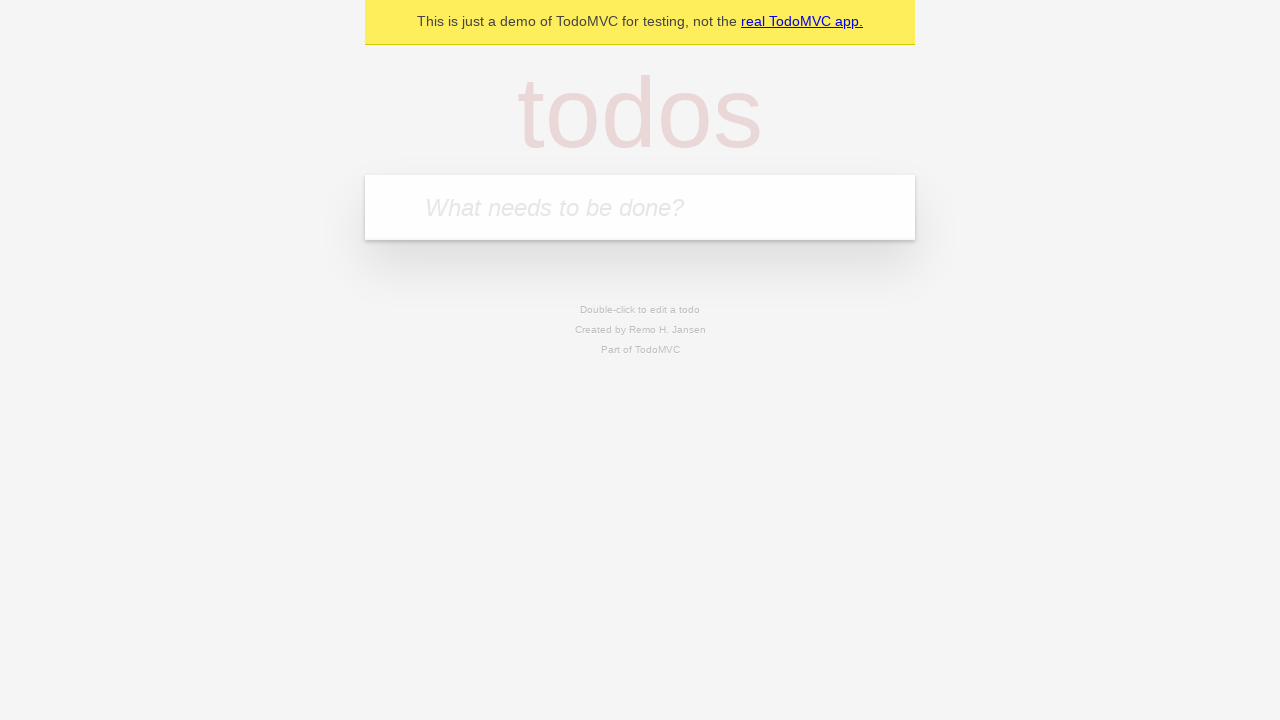

Filled todo input with 'buy some cheese' on internal:attr=[placeholder="What needs to be done?"i]
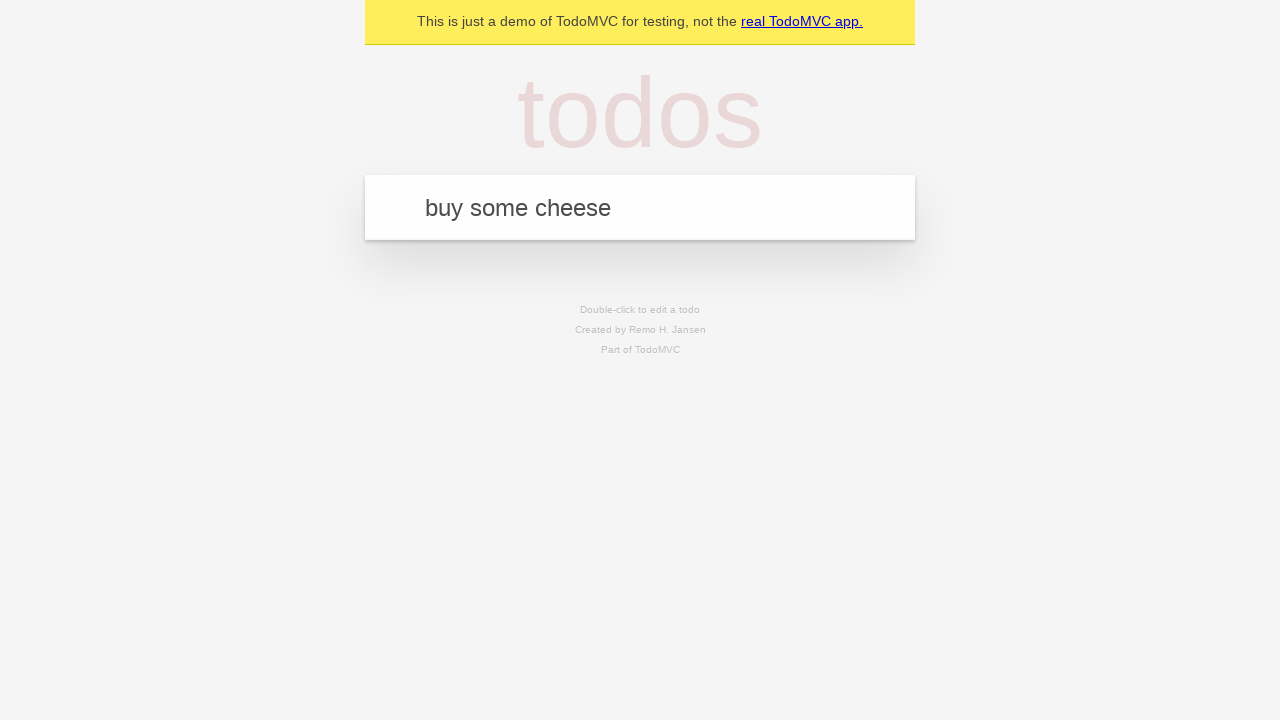

Pressed Enter to add todo 'buy some cheese' on internal:attr=[placeholder="What needs to be done?"i]
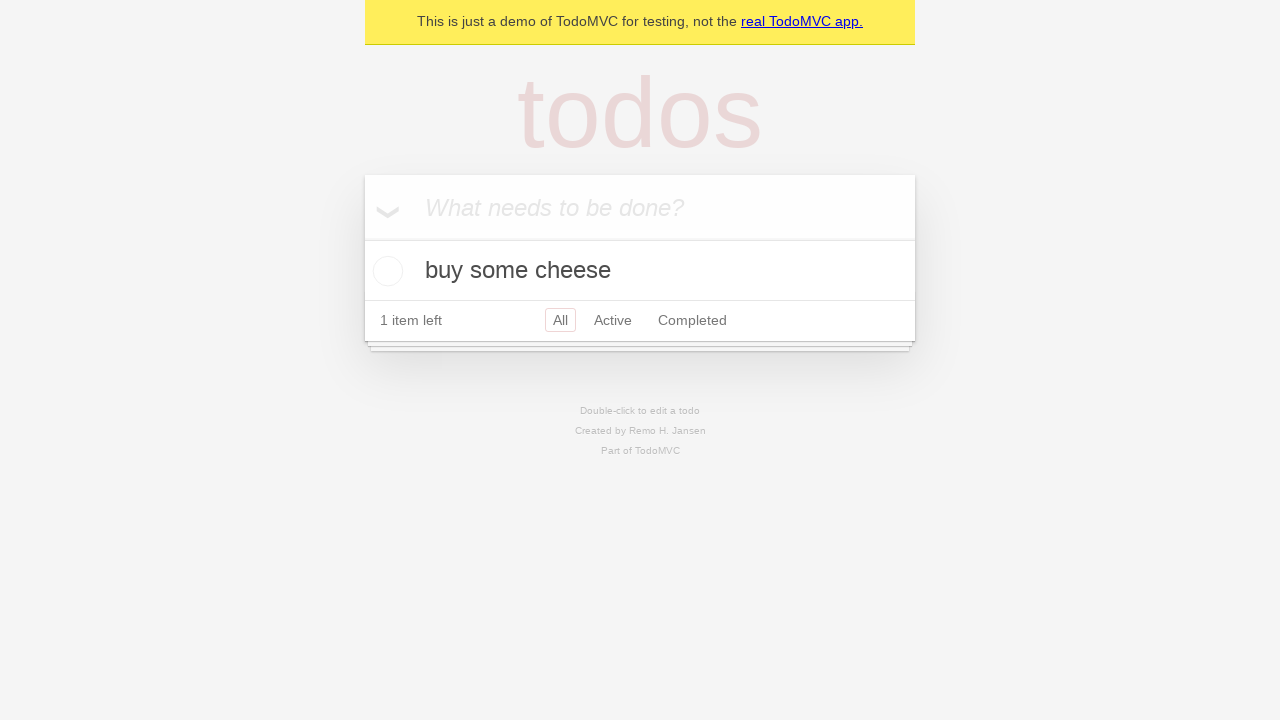

Filled todo input with 'feed the cat' on internal:attr=[placeholder="What needs to be done?"i]
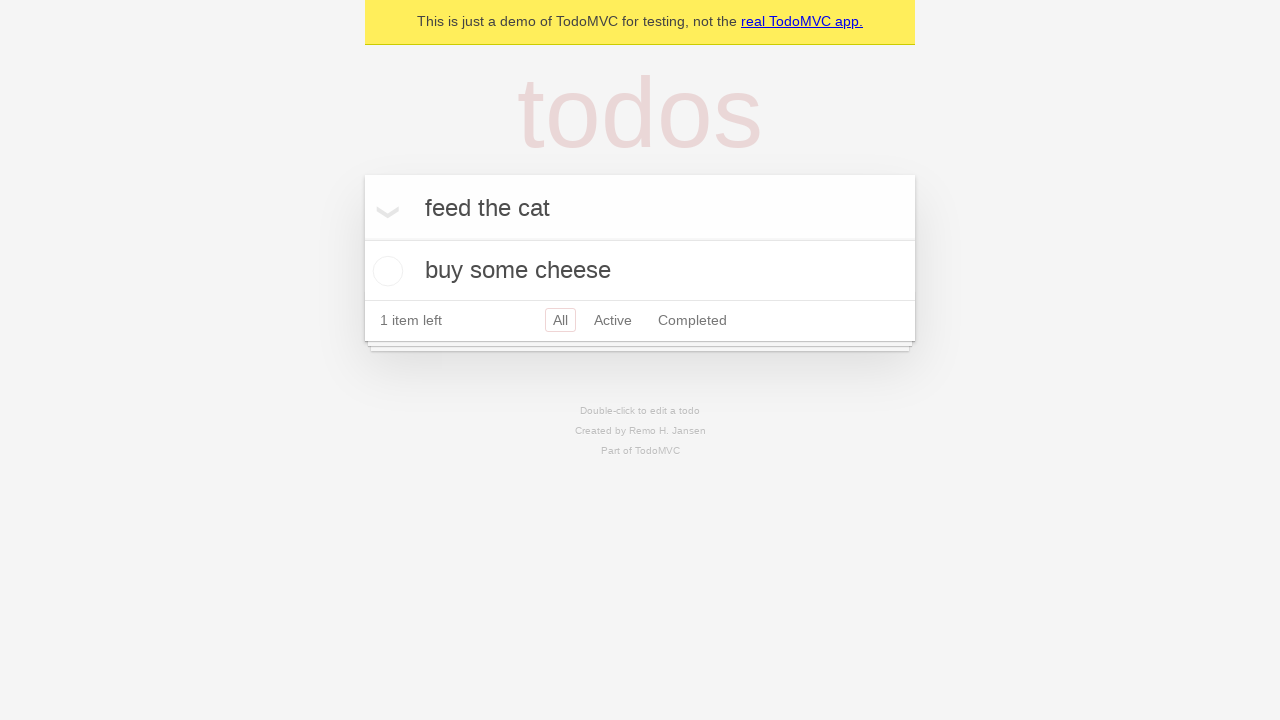

Pressed Enter to add todo 'feed the cat' on internal:attr=[placeholder="What needs to be done?"i]
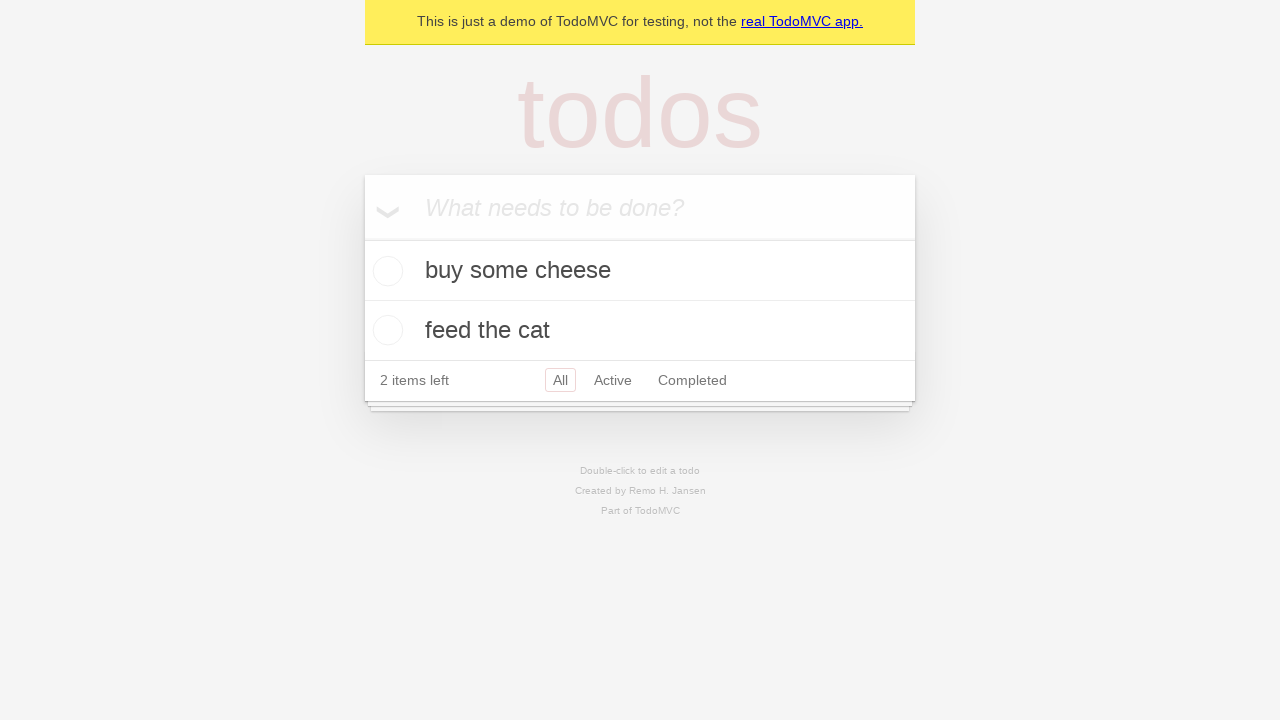

Filled todo input with 'book a doctors appointment' on internal:attr=[placeholder="What needs to be done?"i]
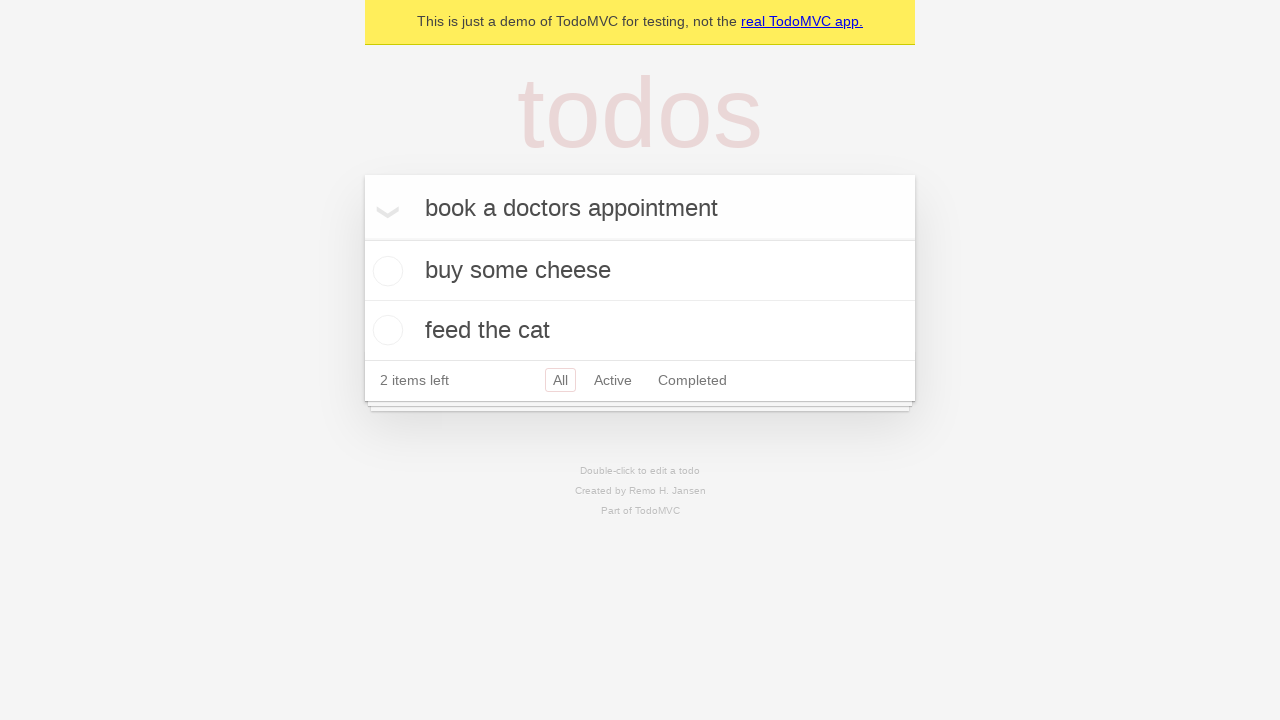

Pressed Enter to add todo 'book a doctors appointment' on internal:attr=[placeholder="What needs to be done?"i]
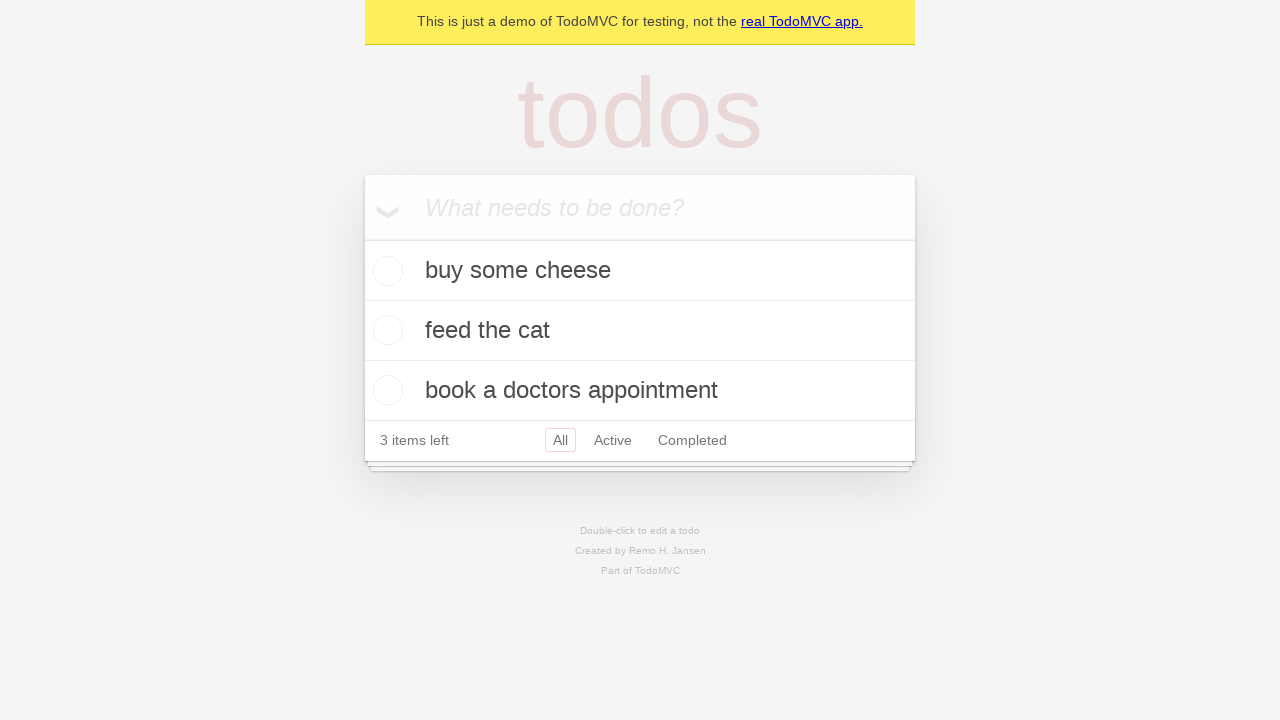

Double-clicked second todo item to enter edit mode at (640, 331) on internal:testid=[data-testid="todo-item"s] >> nth=1
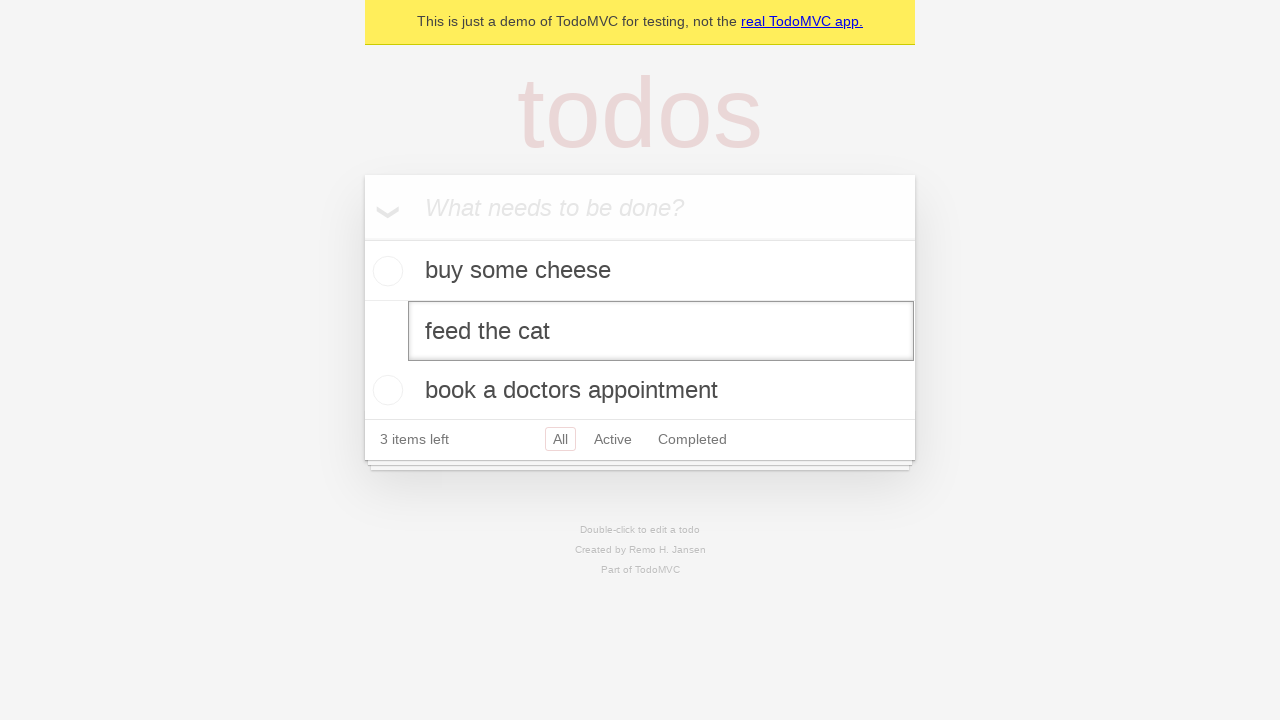

Filled edit field with whitespace-padded text '    buy some sausages    ' on internal:testid=[data-testid="todo-item"s] >> nth=1 >> internal:role=textbox[nam
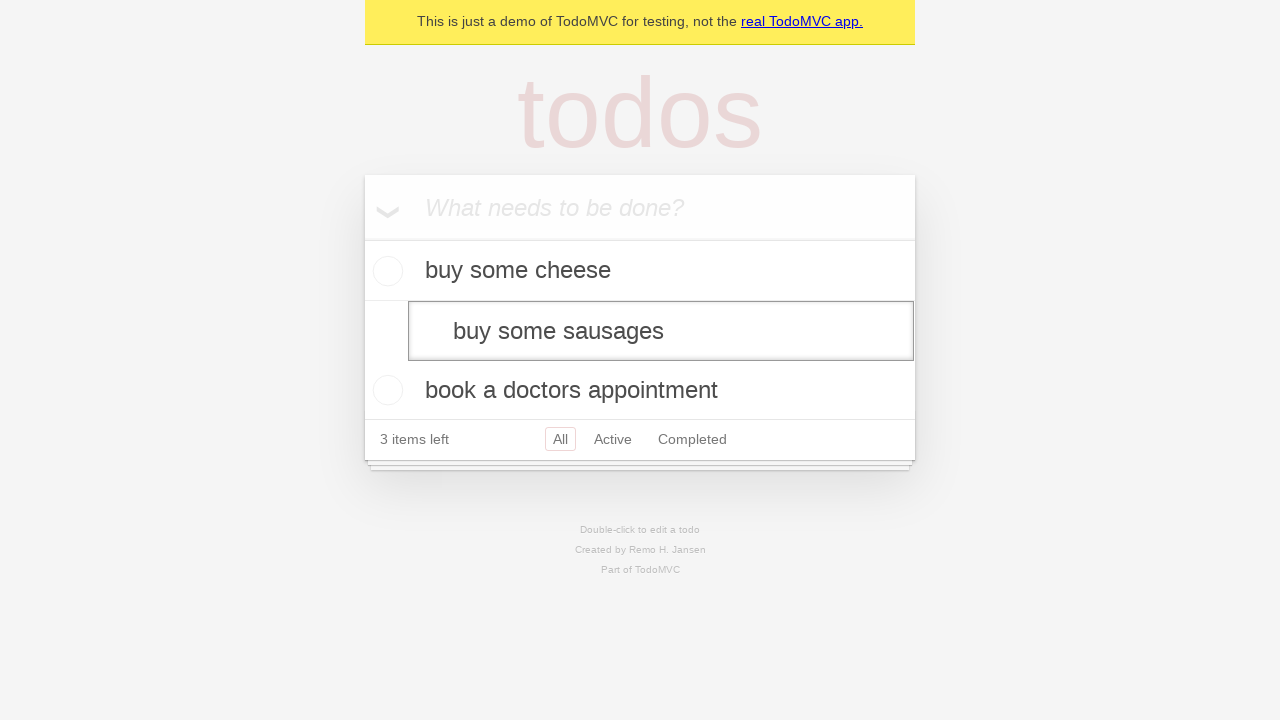

Pressed Enter to confirm edit and verify whitespace is trimmed on internal:testid=[data-testid="todo-item"s] >> nth=1 >> internal:role=textbox[nam
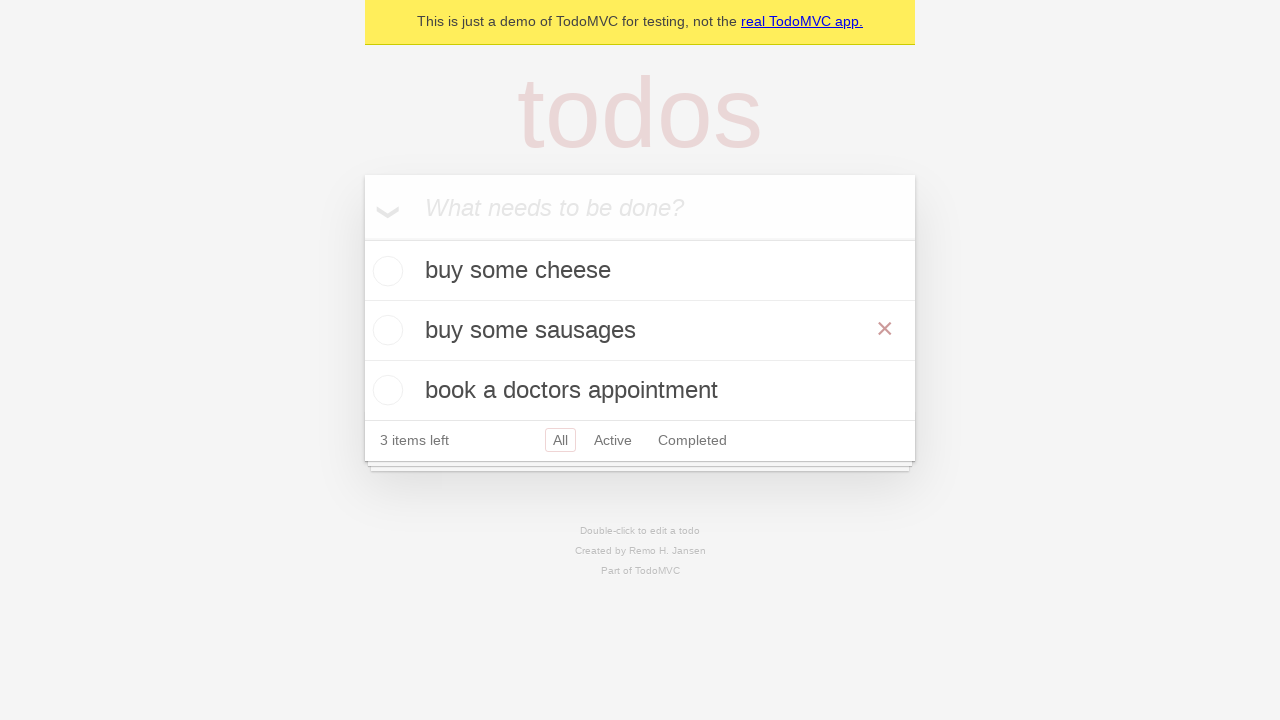

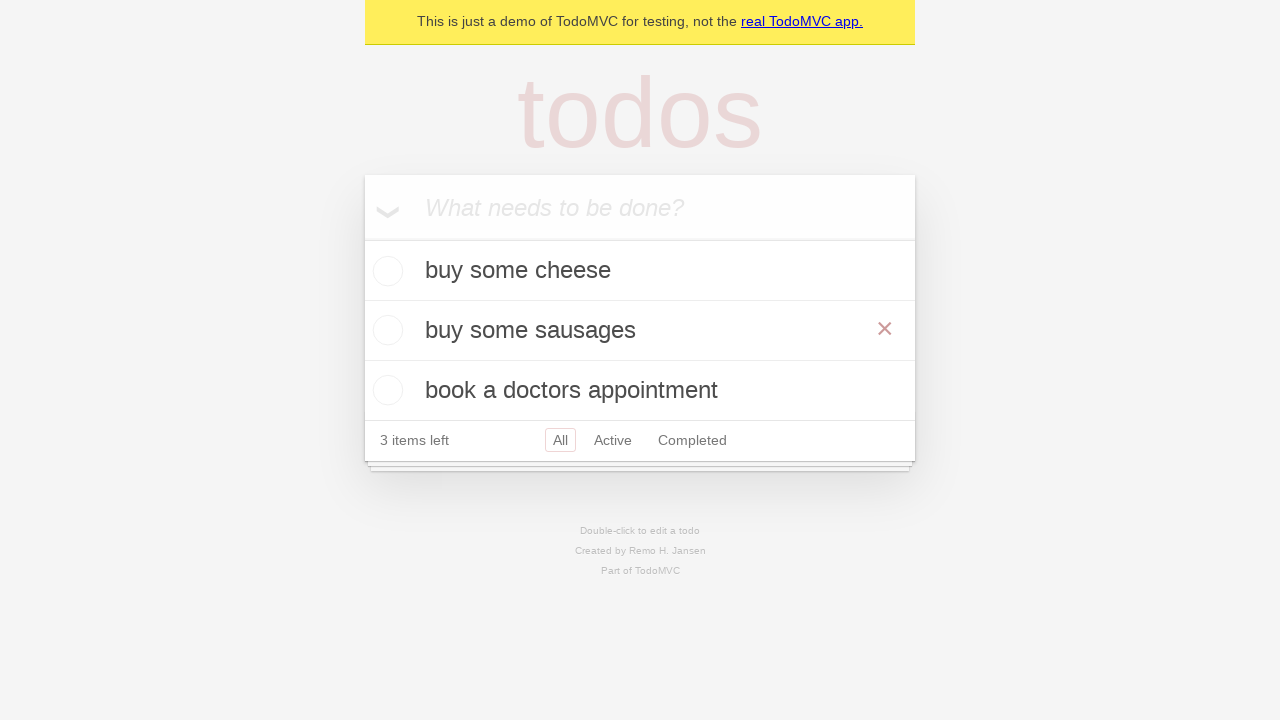